Tests navigation to the home section by clicking the home button in the navigation bar

Starting URL: https://mrjohn5on.github.io

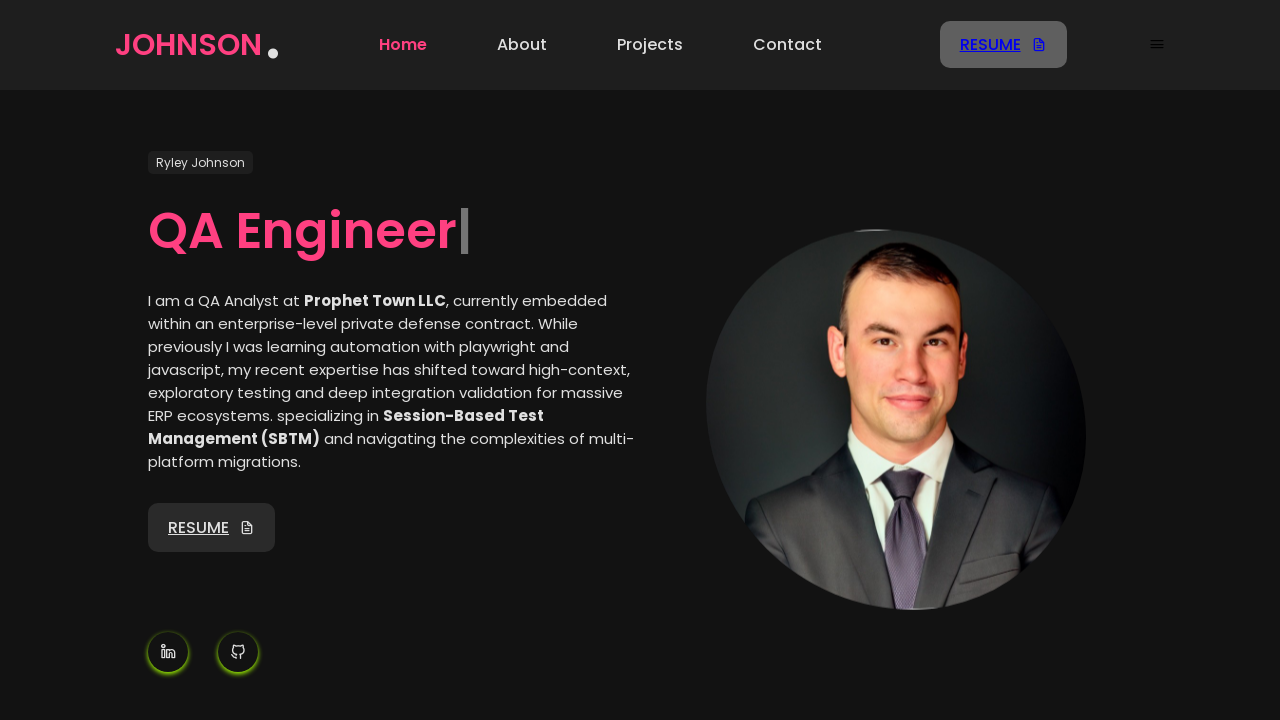

Clicked home button in navigation bar at (403, 45) on [data-testid="Nav-menu-home"]
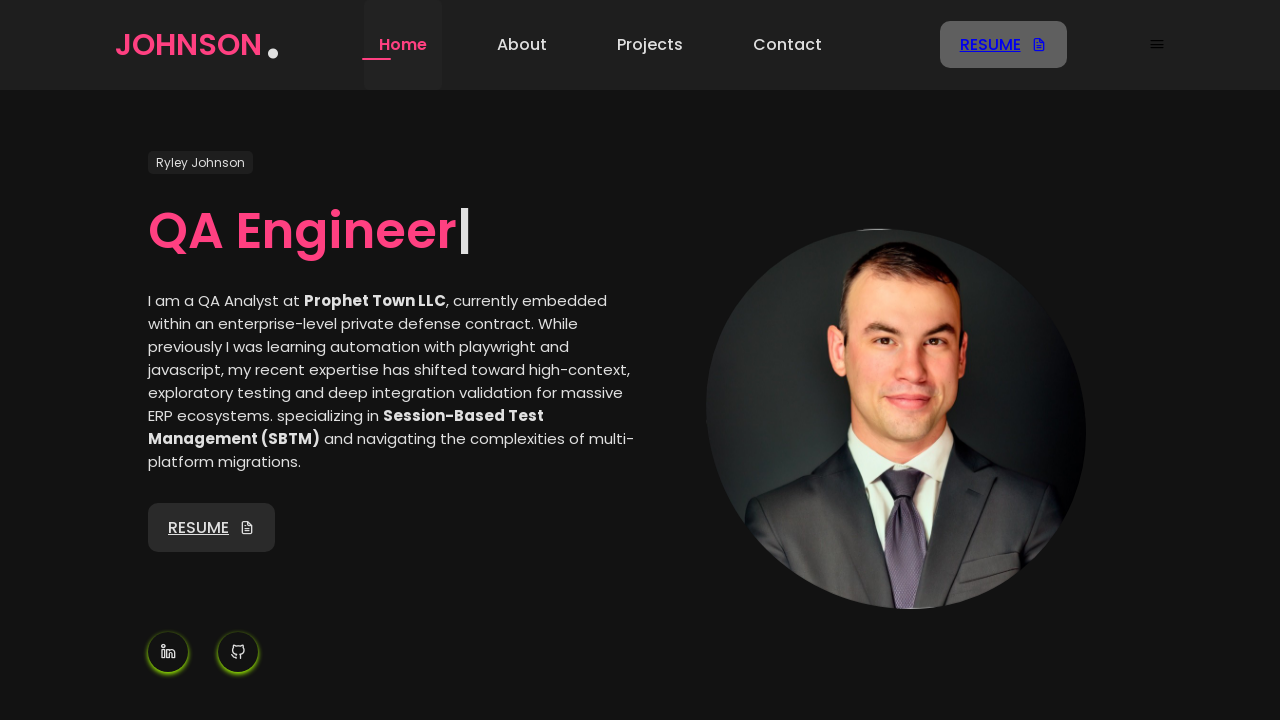

Navigation to home section completed
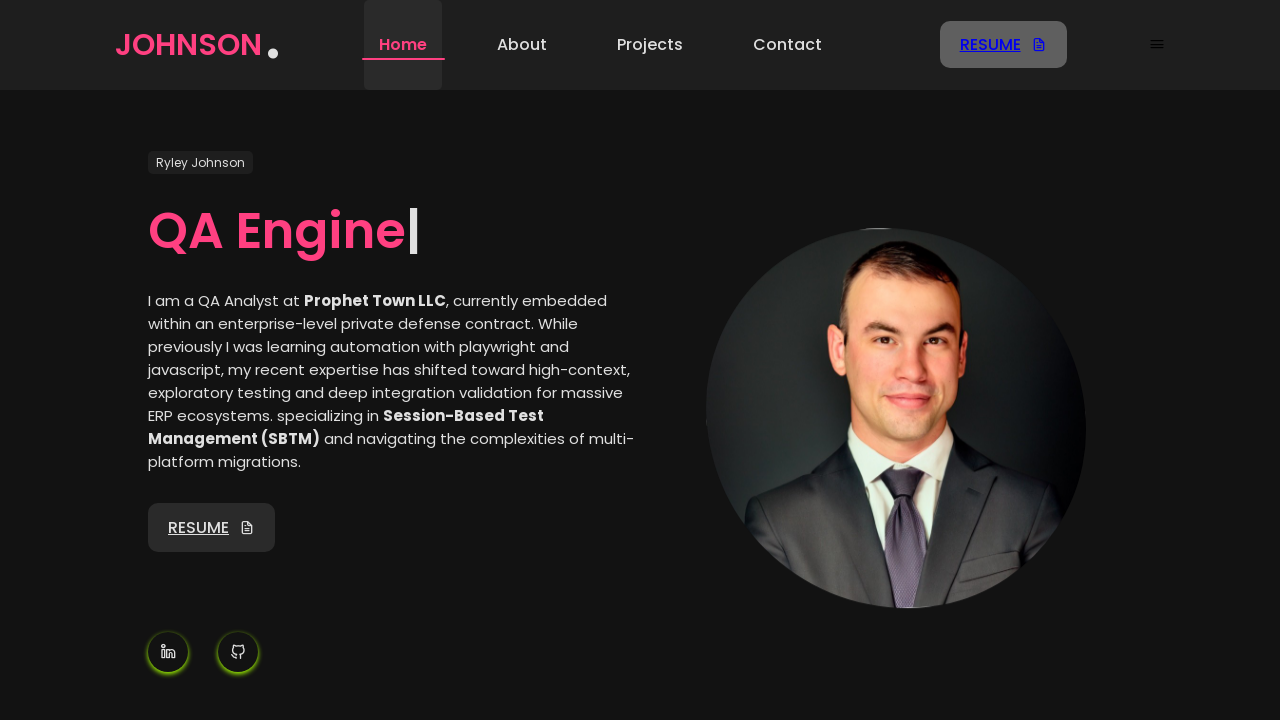

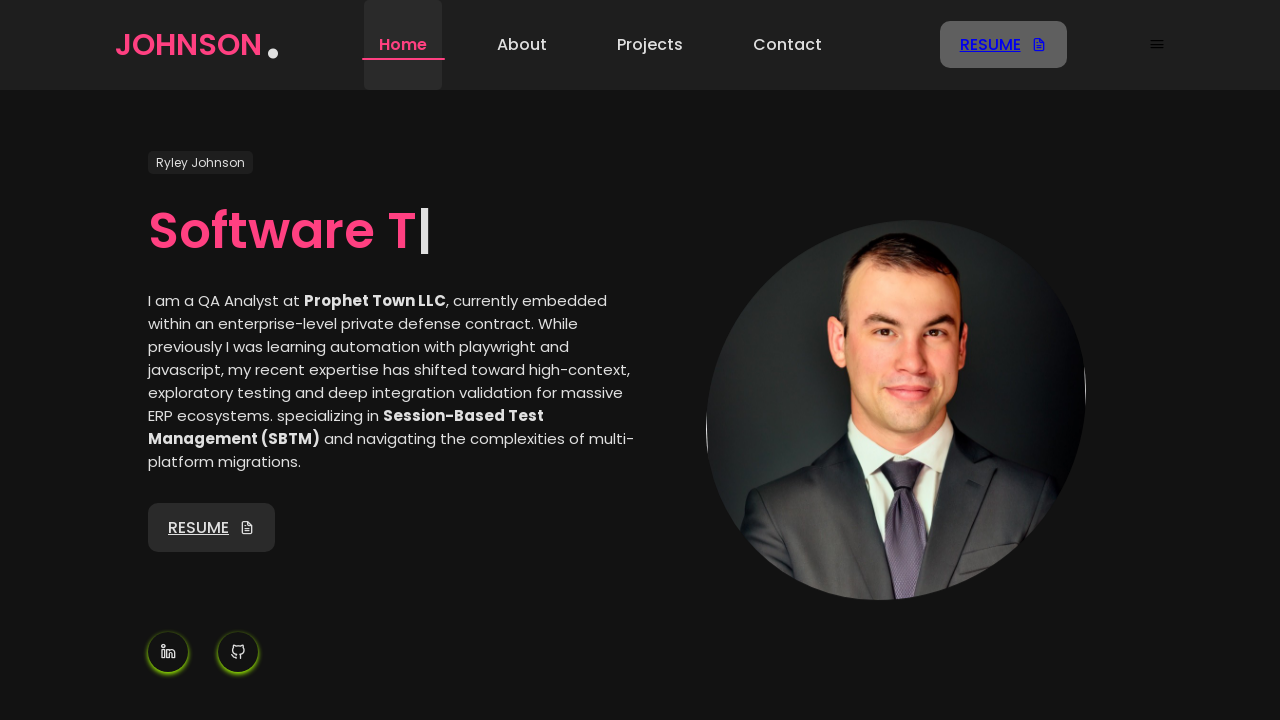